Tests iframe handling on demoqa.com by navigating to the Frames section, switching between frames, and reading content from within iframes

Starting URL: https://demoqa.com/

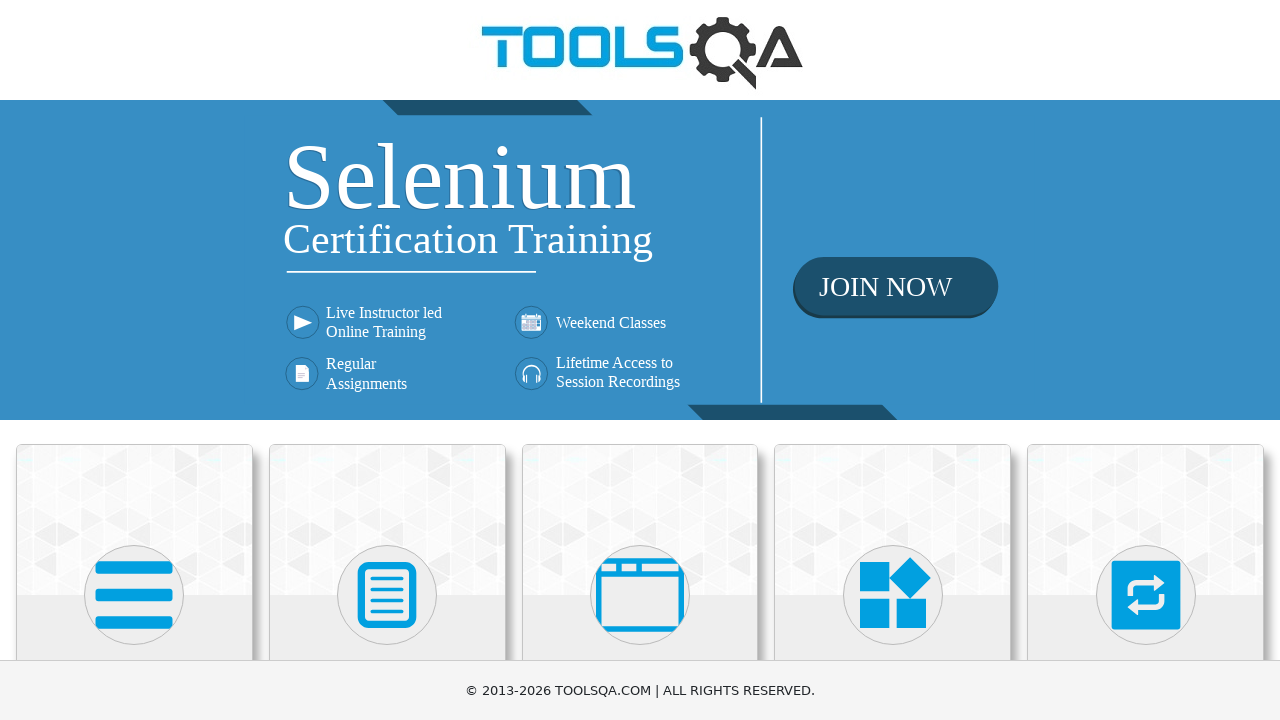

Scrolled down 400 pixels to see menu options
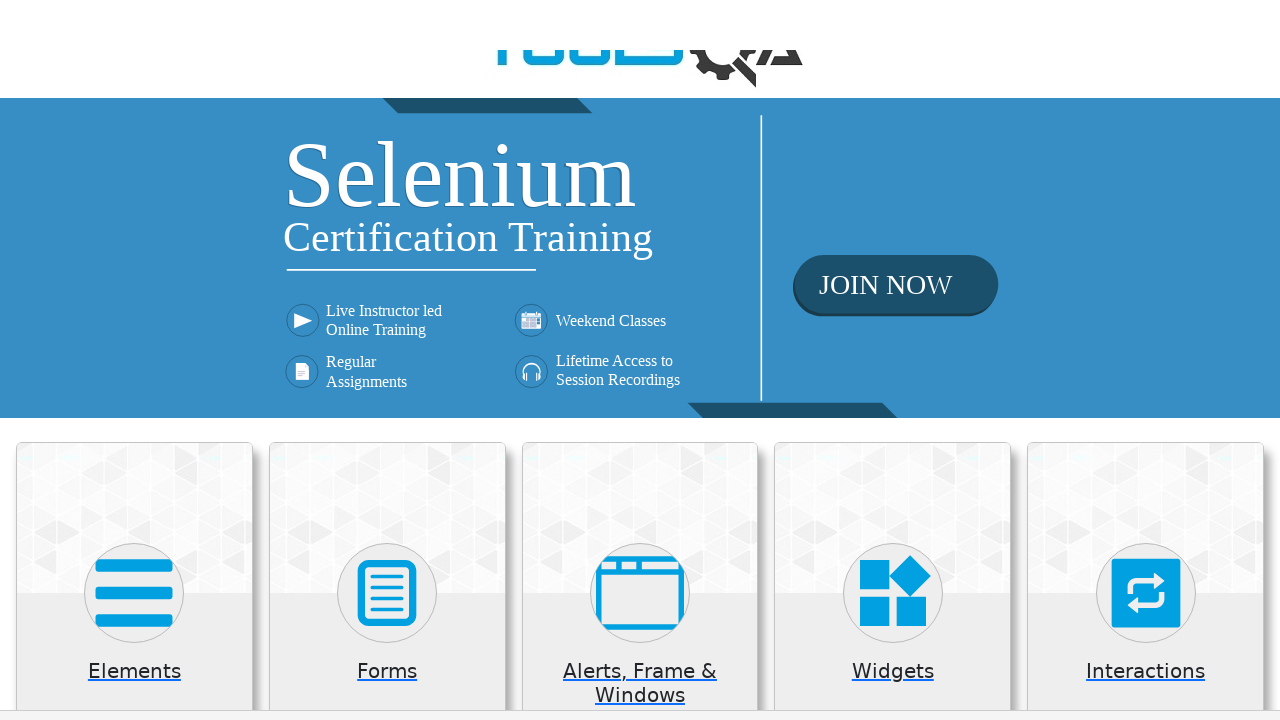

Clicked on 'Alerts, Frame & Windows' section at (640, 285) on xpath=//h5[text()='Alerts, Frame & Windows']
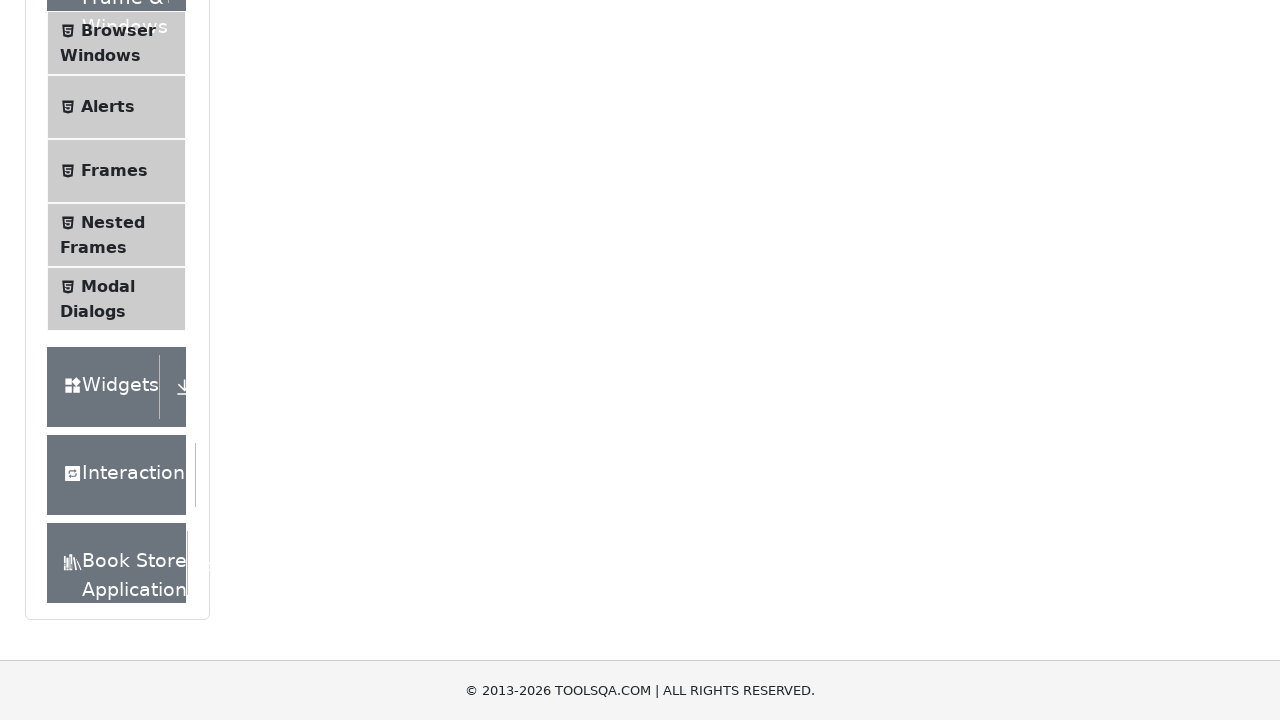

Clicked on 'Frames' menu item at (114, 171) on xpath=//span[text()='Frames']
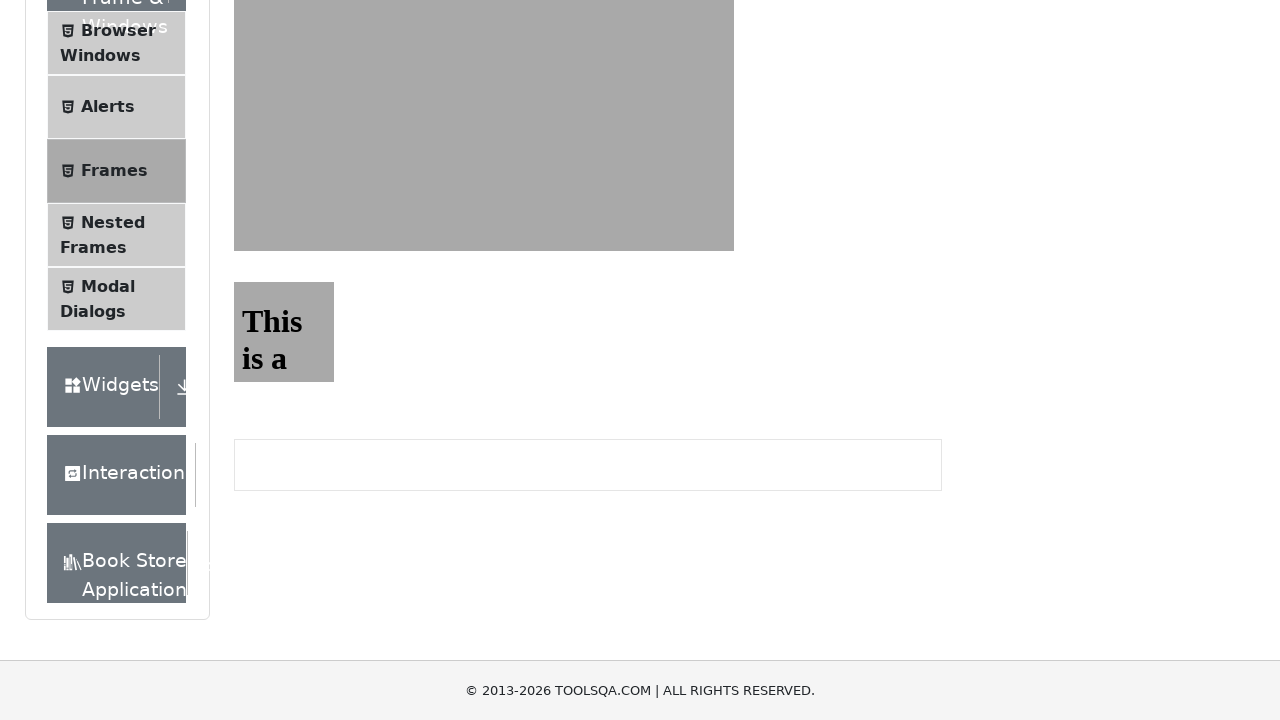

Frame1 became visible
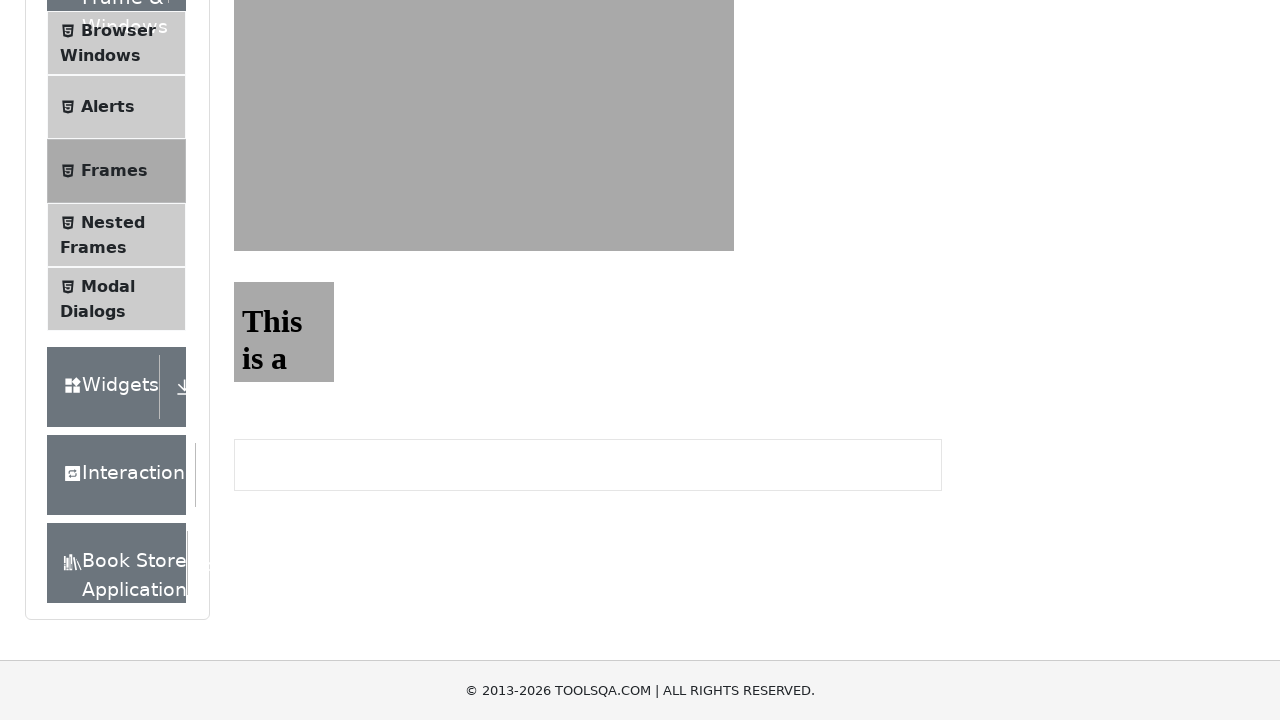

Switched to frame1
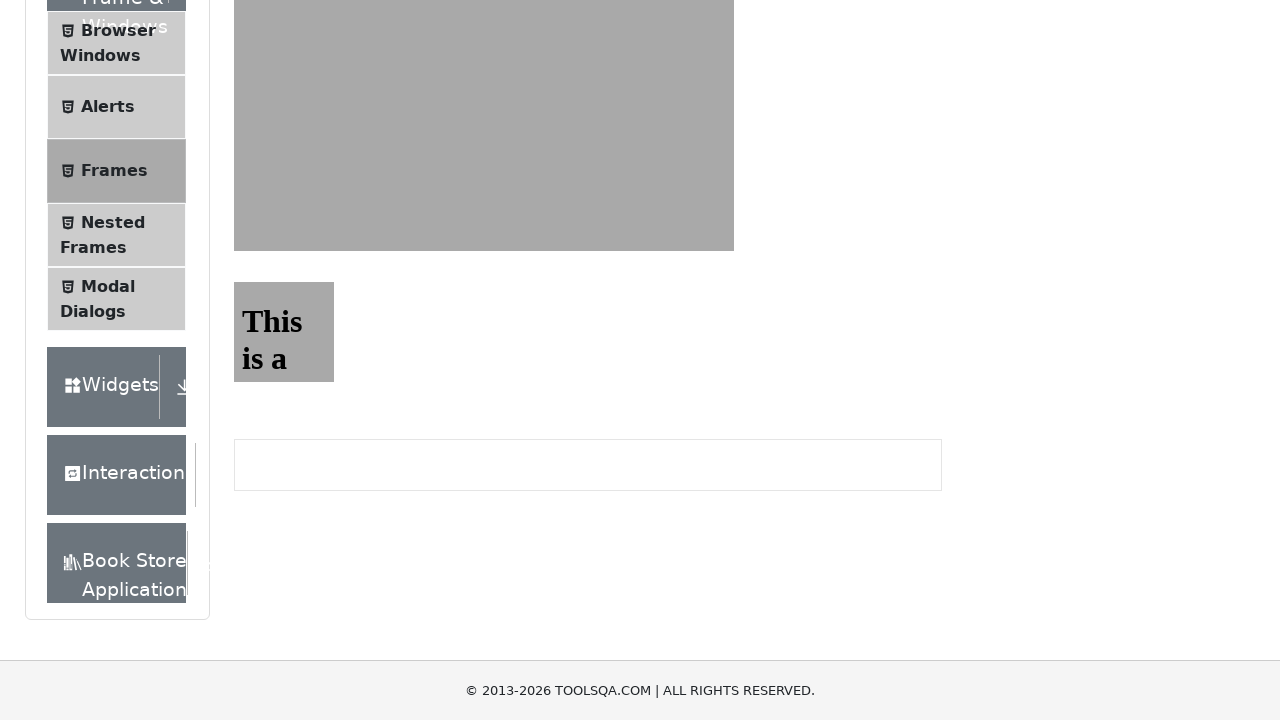

Located sample heading element in frame1
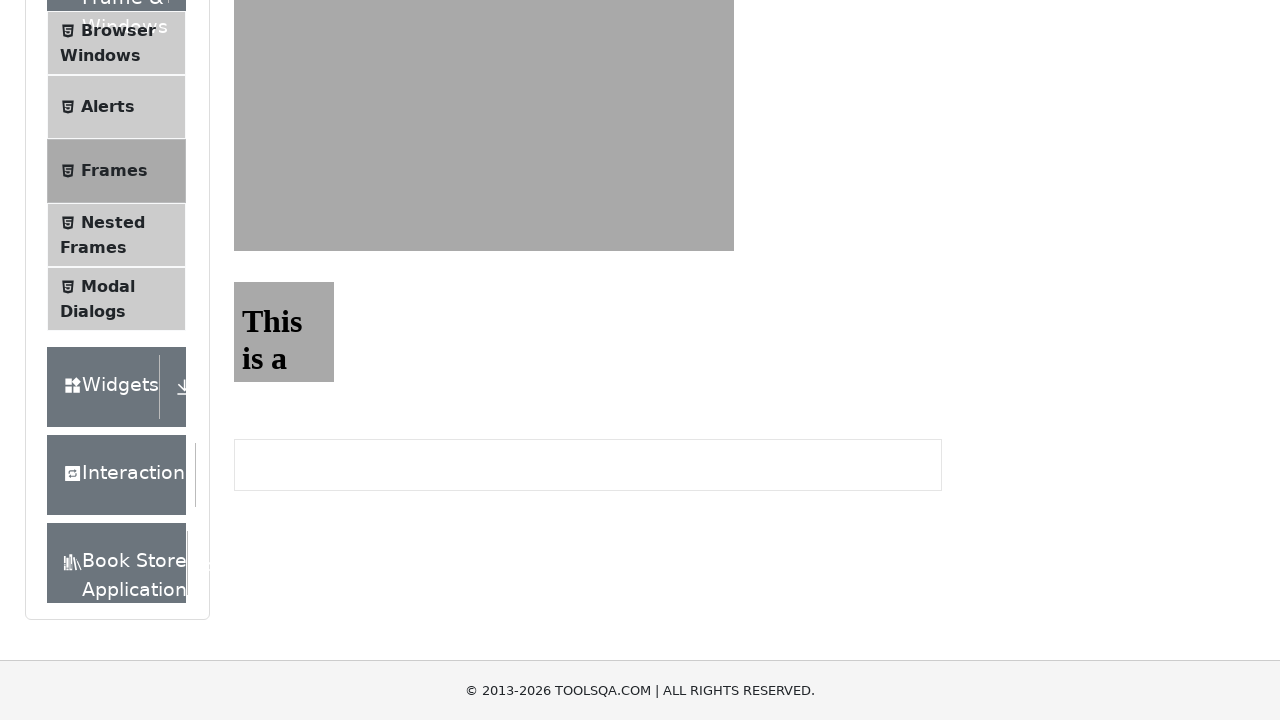

Sample heading in frame1 is ready
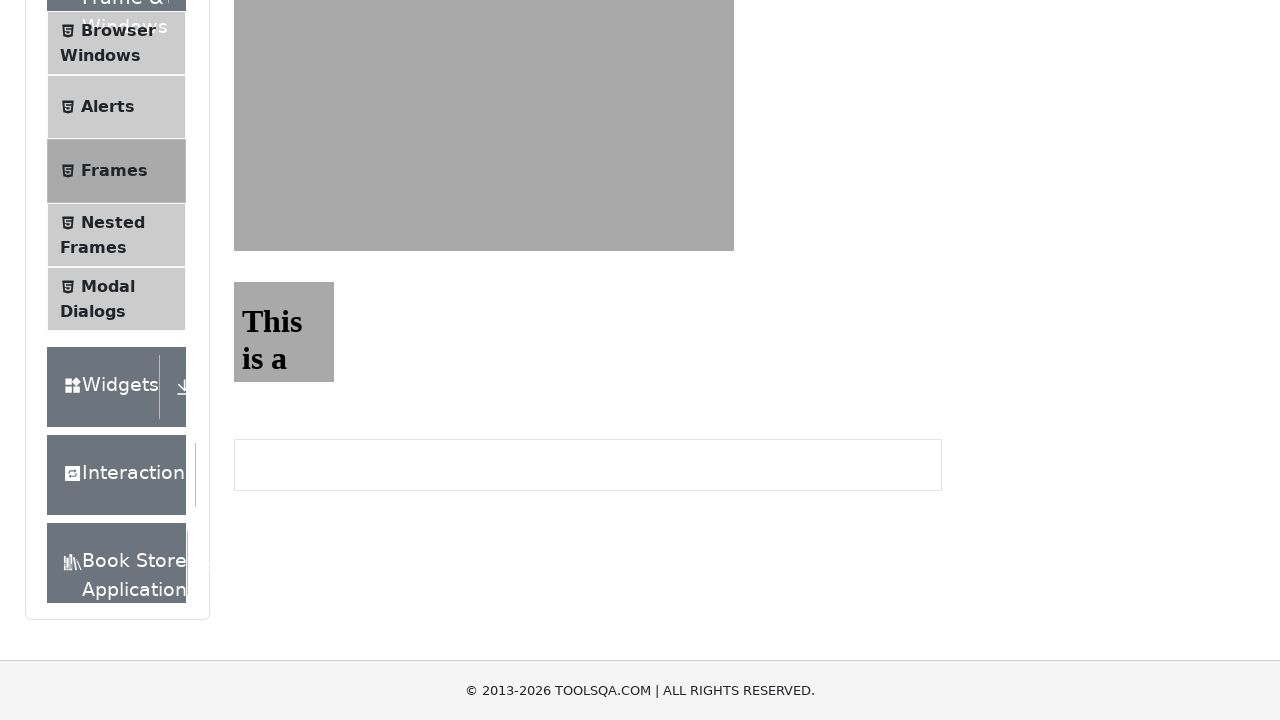

Frame2 selector became available
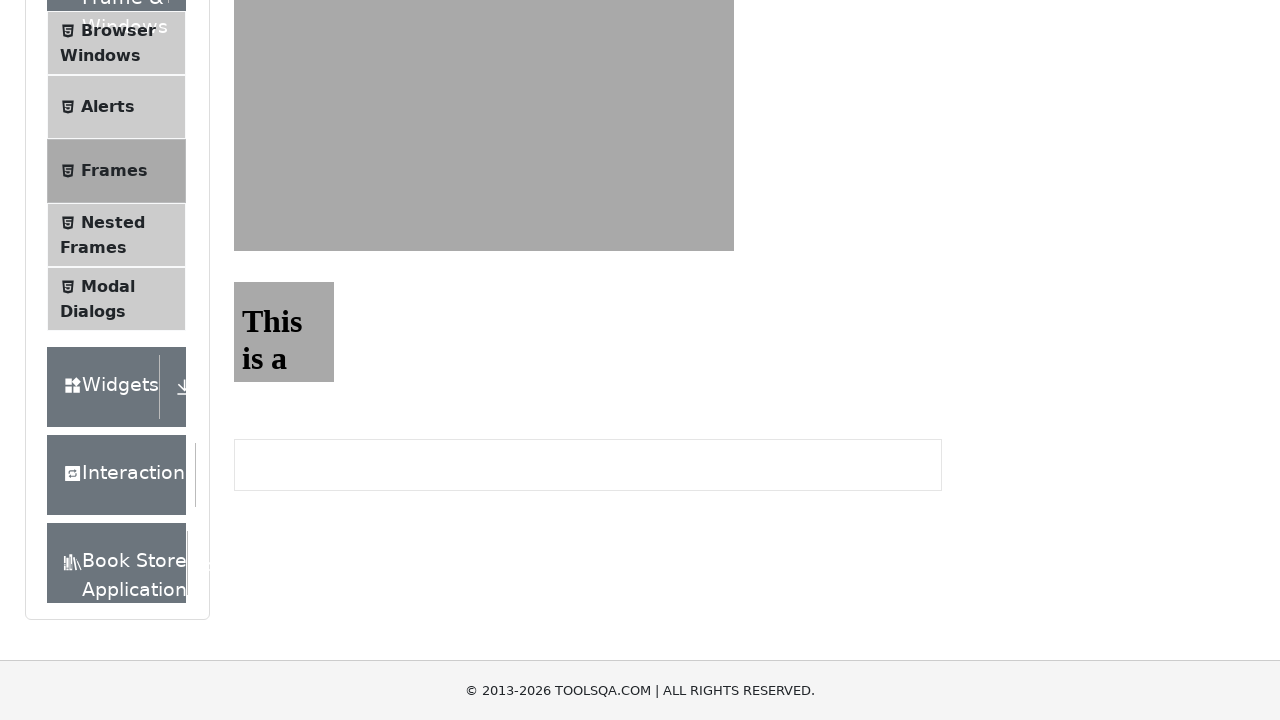

Scrolled 200 pixels right and 200 pixels down to view frame2
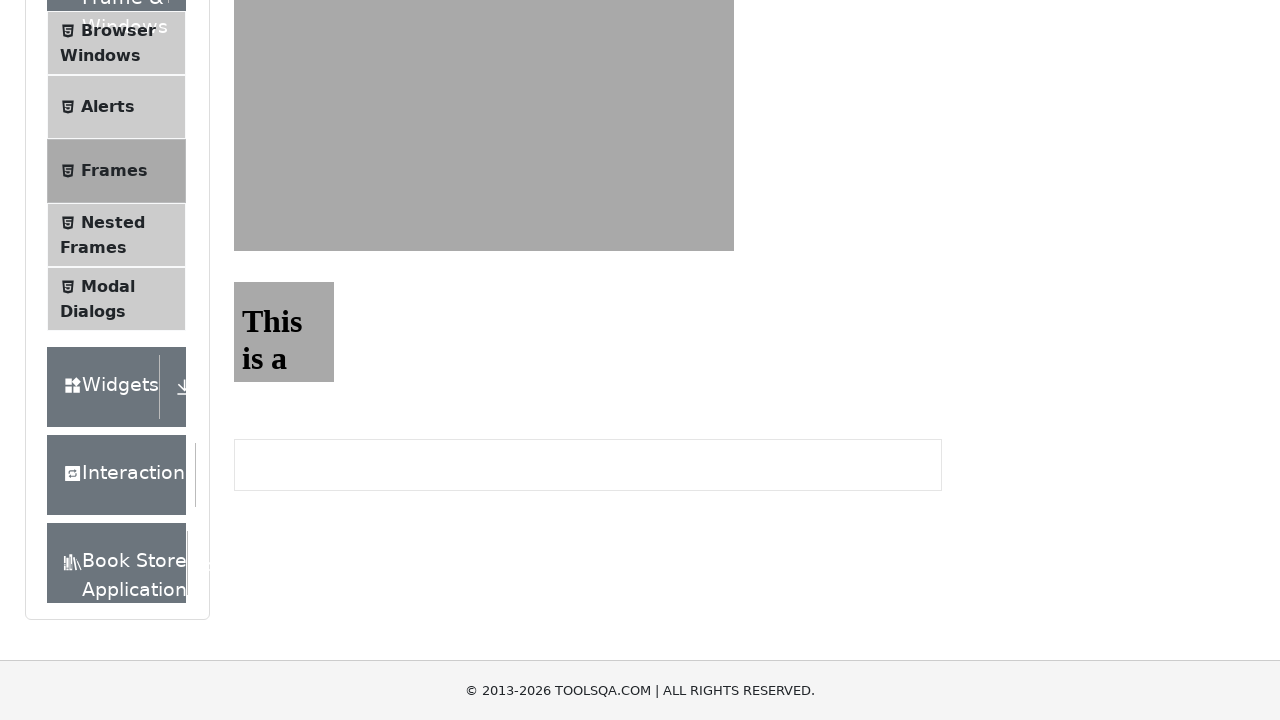

Switched to frame2
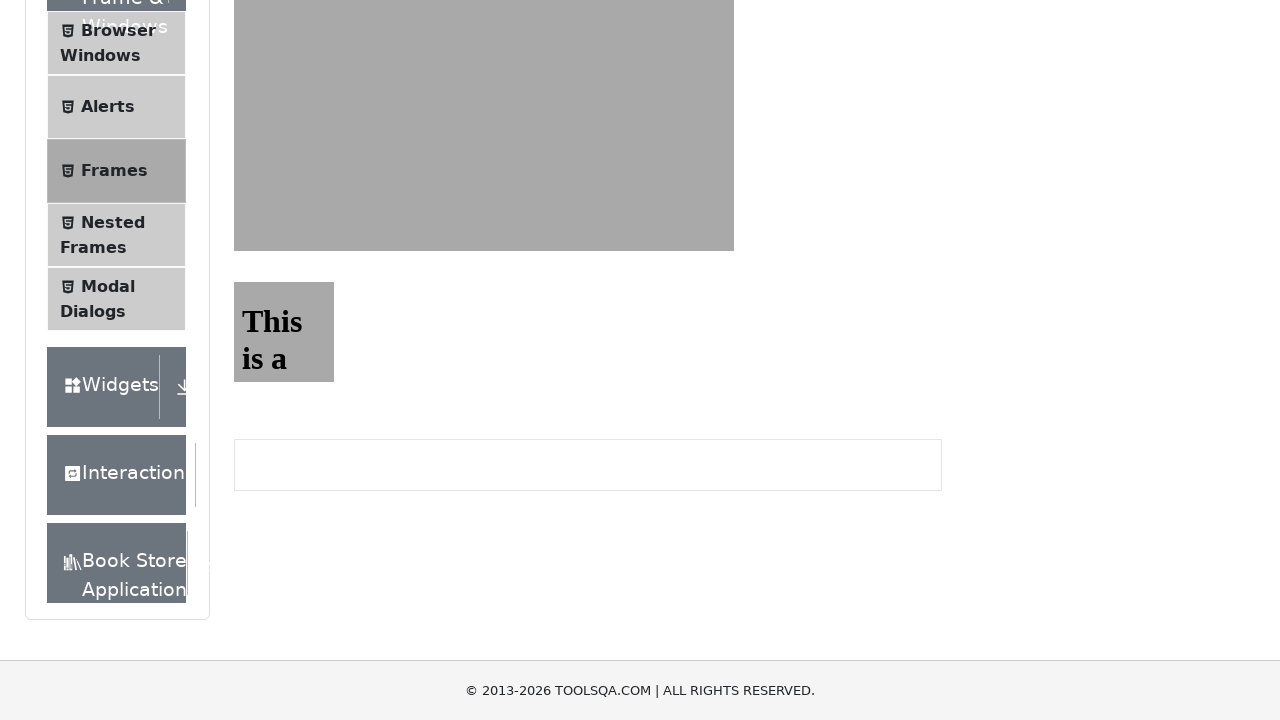

Sample heading in frame2 is ready
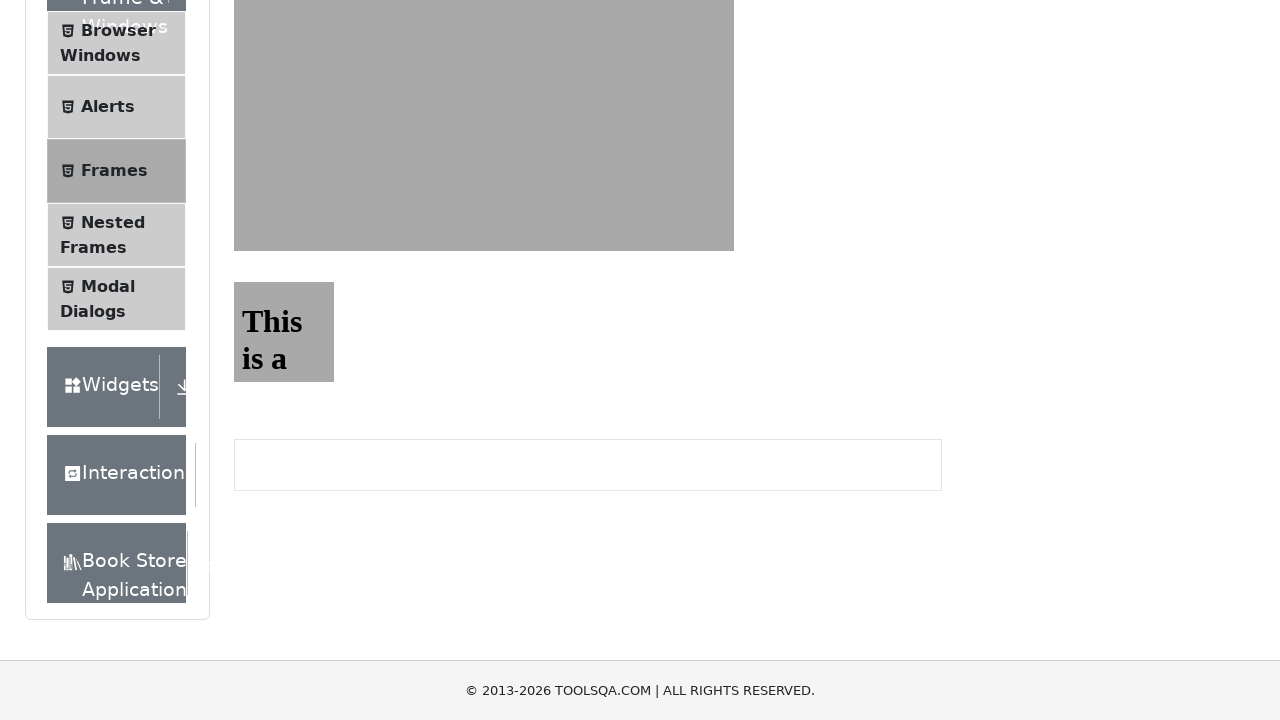

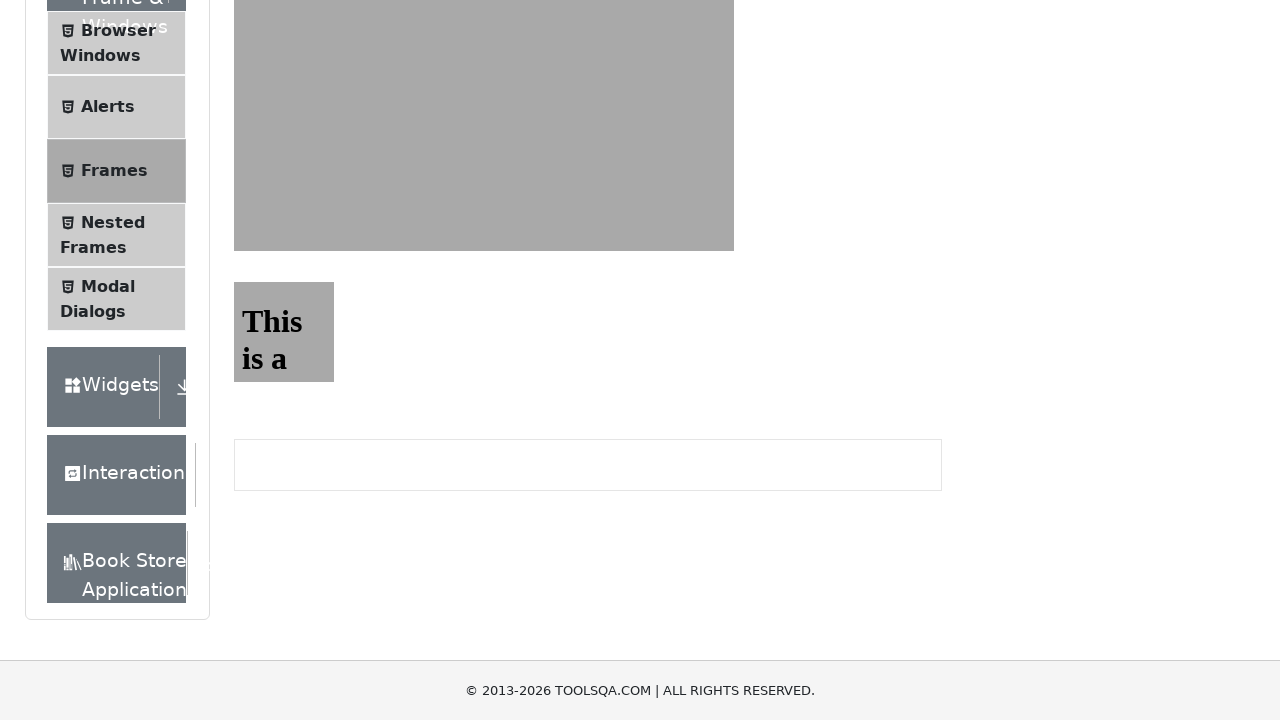